Tests file upload functionality by selecting a file using the file input element and submitting the form, then verifying the uploaded filename is displayed on the result page.

Starting URL: http://the-internet.herokuapp.com/upload

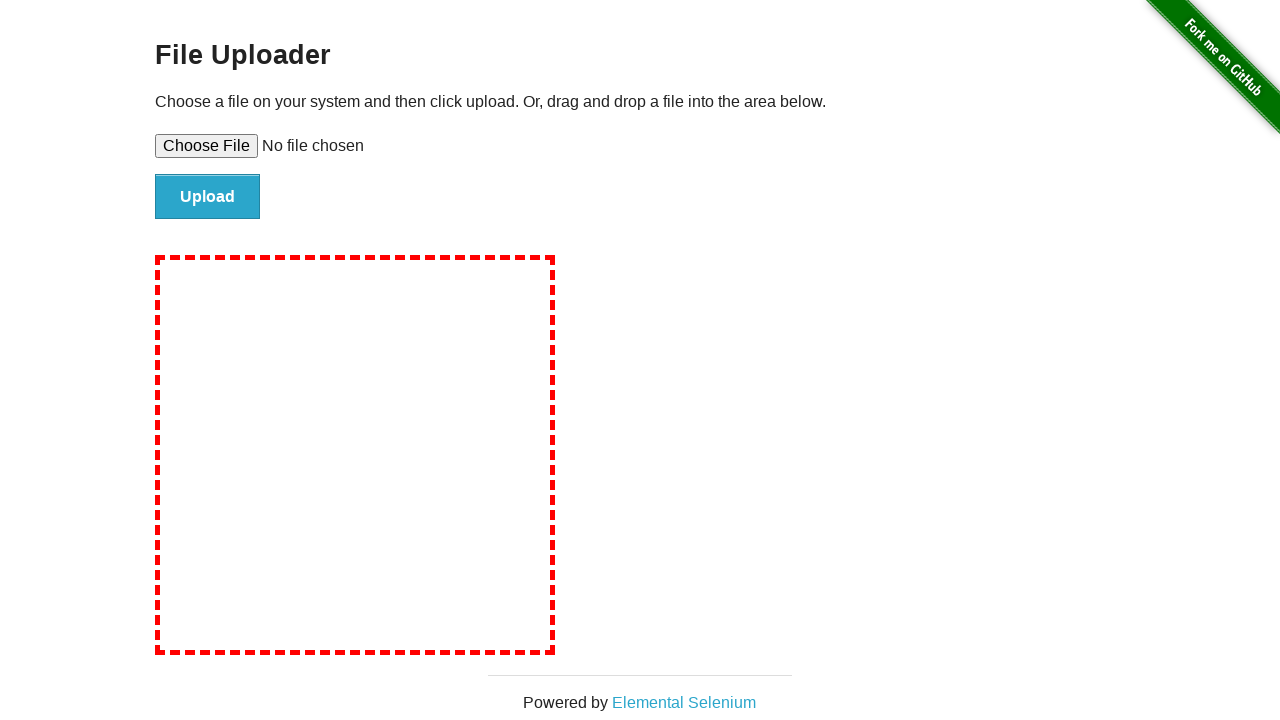

Created temporary test file 'test-upload-file.txt' with test content
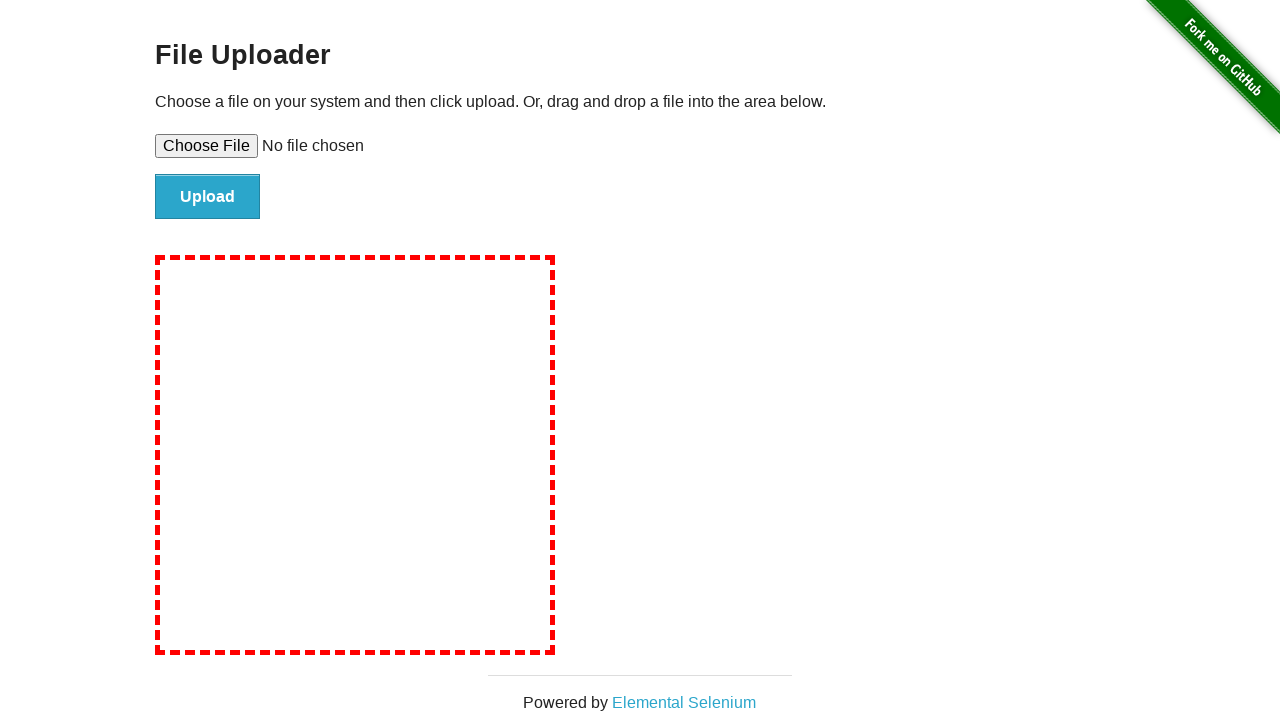

Selected test file using file input element
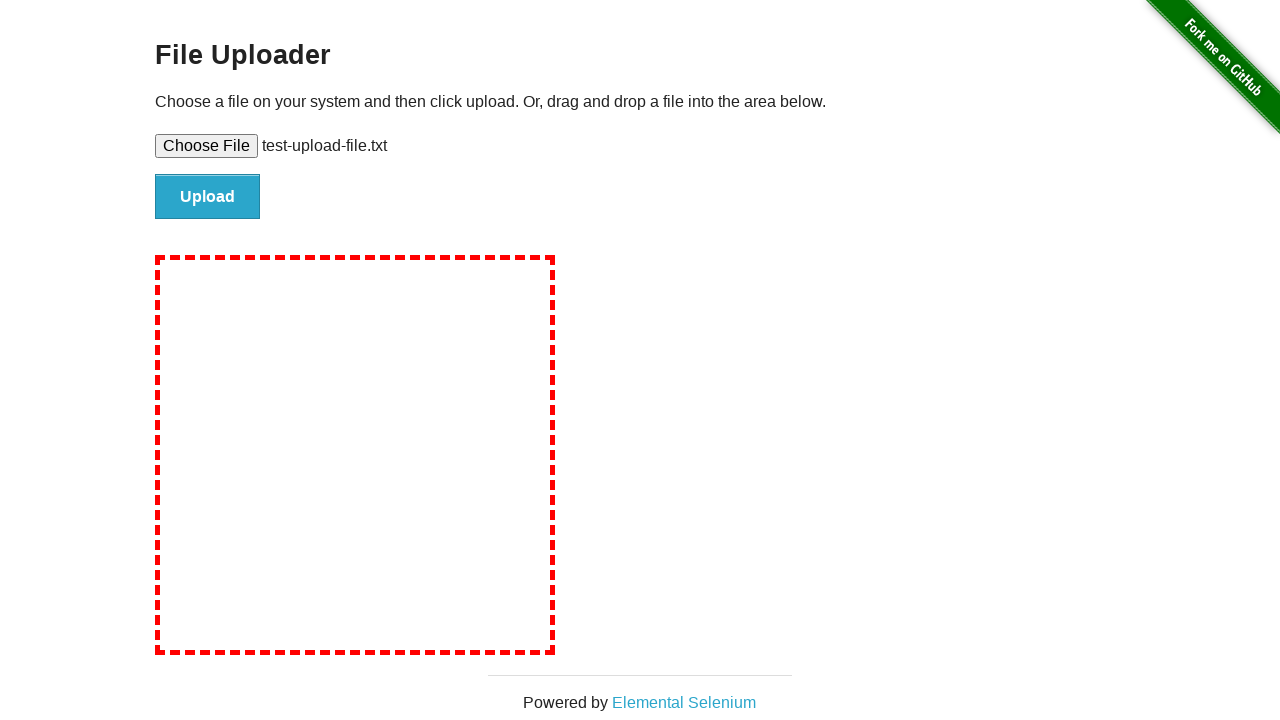

Clicked submit button to upload file at (208, 197) on #file-submit
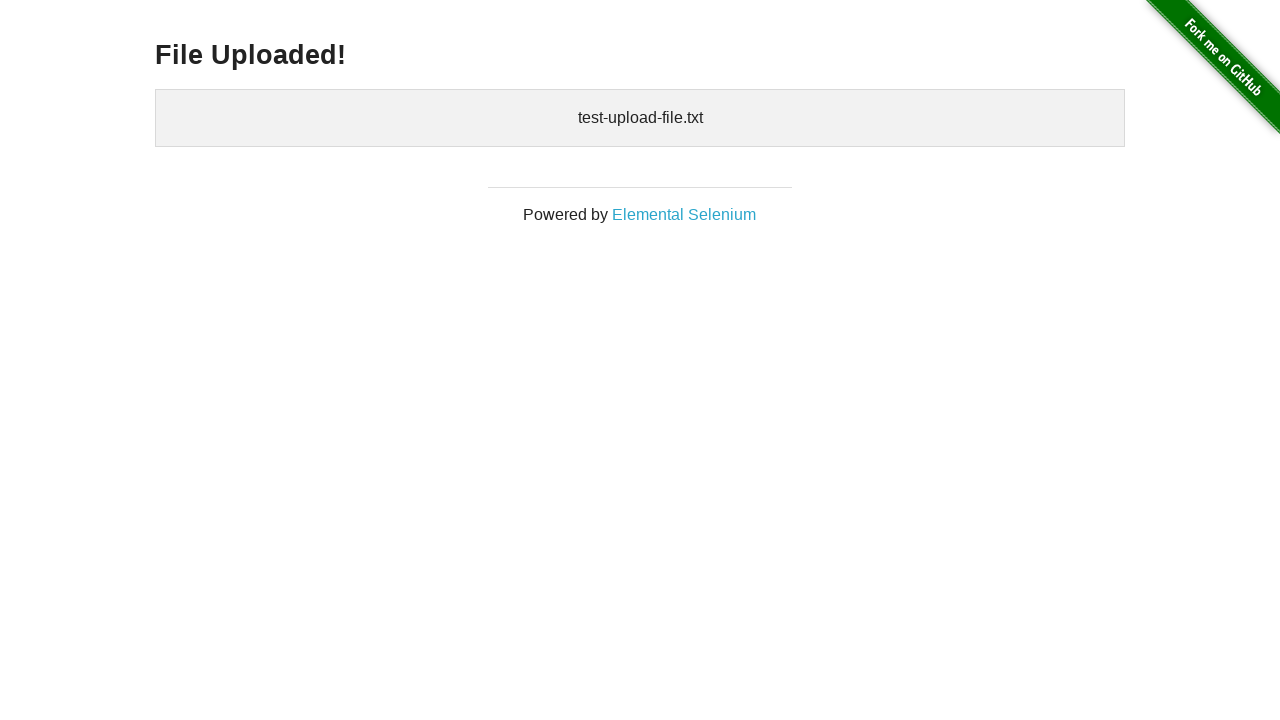

Verified uploaded filename is displayed on result page
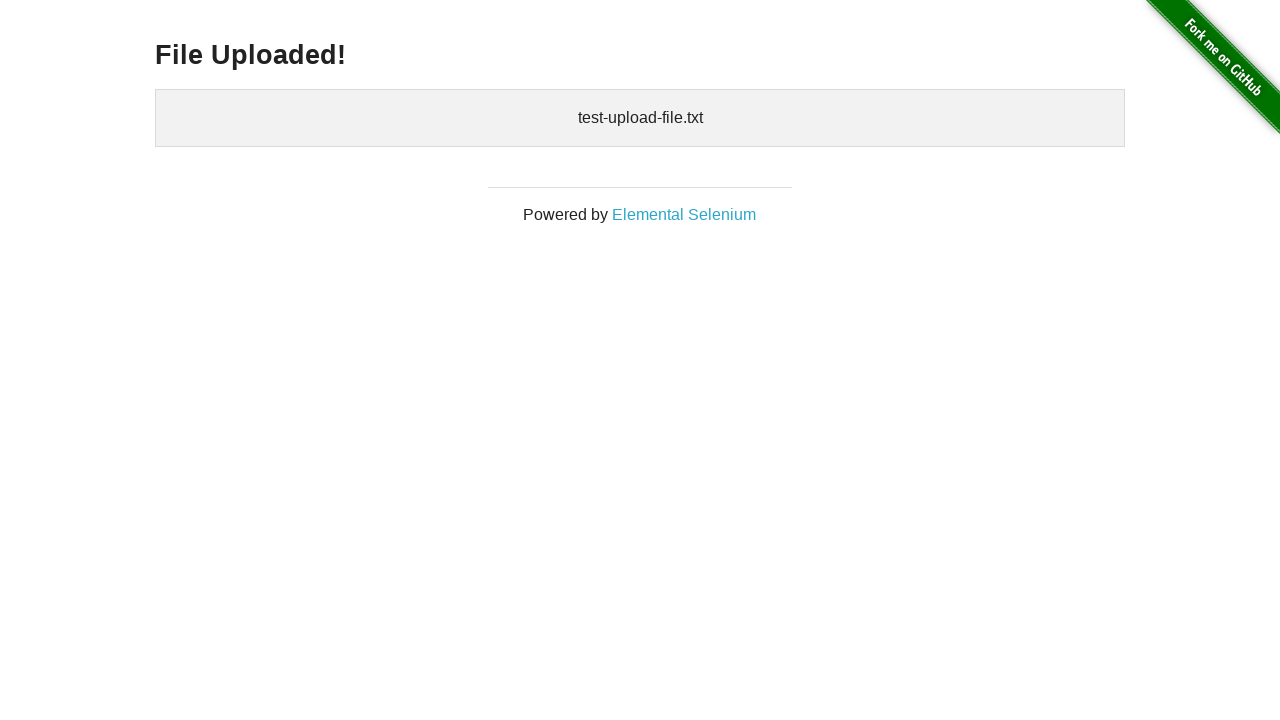

Cleaned up temporary test file
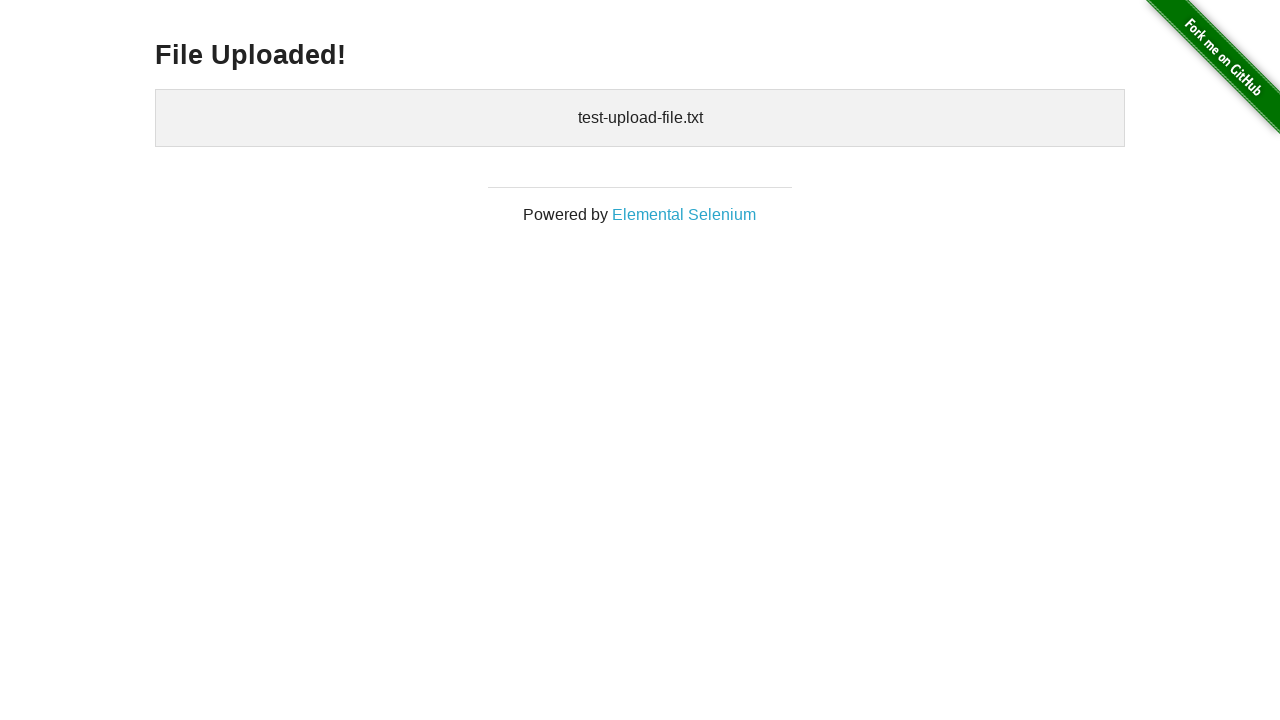

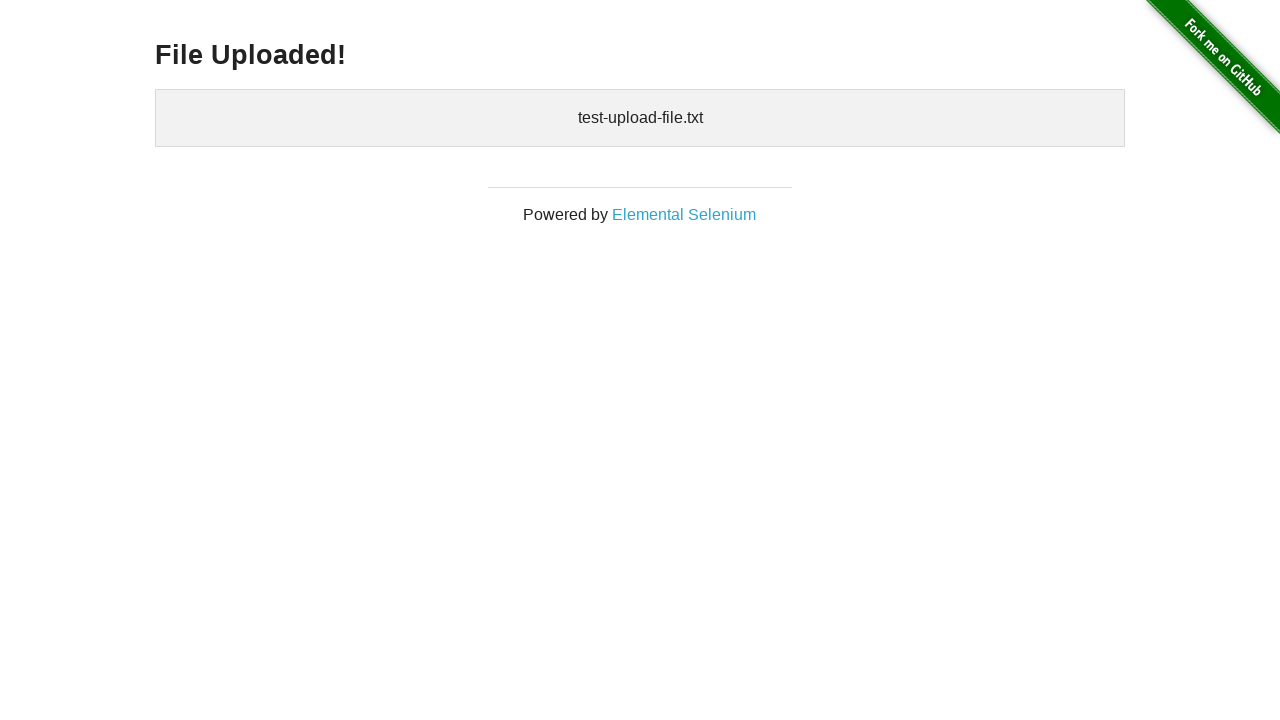